Tests clicking a button that has no ID attribute, using class selector instead

Starting URL: http://uitestingplayground.com/dynamicid

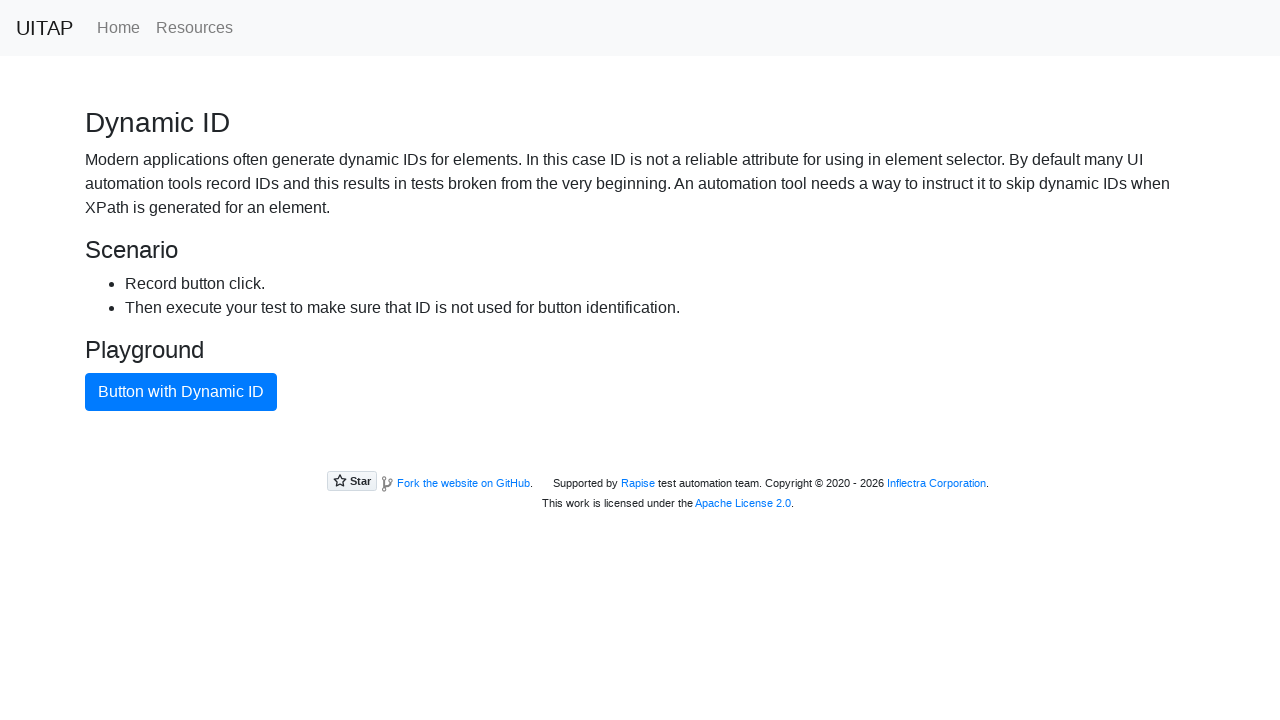

Clicked button using class selector '.btn' at (181, 392) on .btn
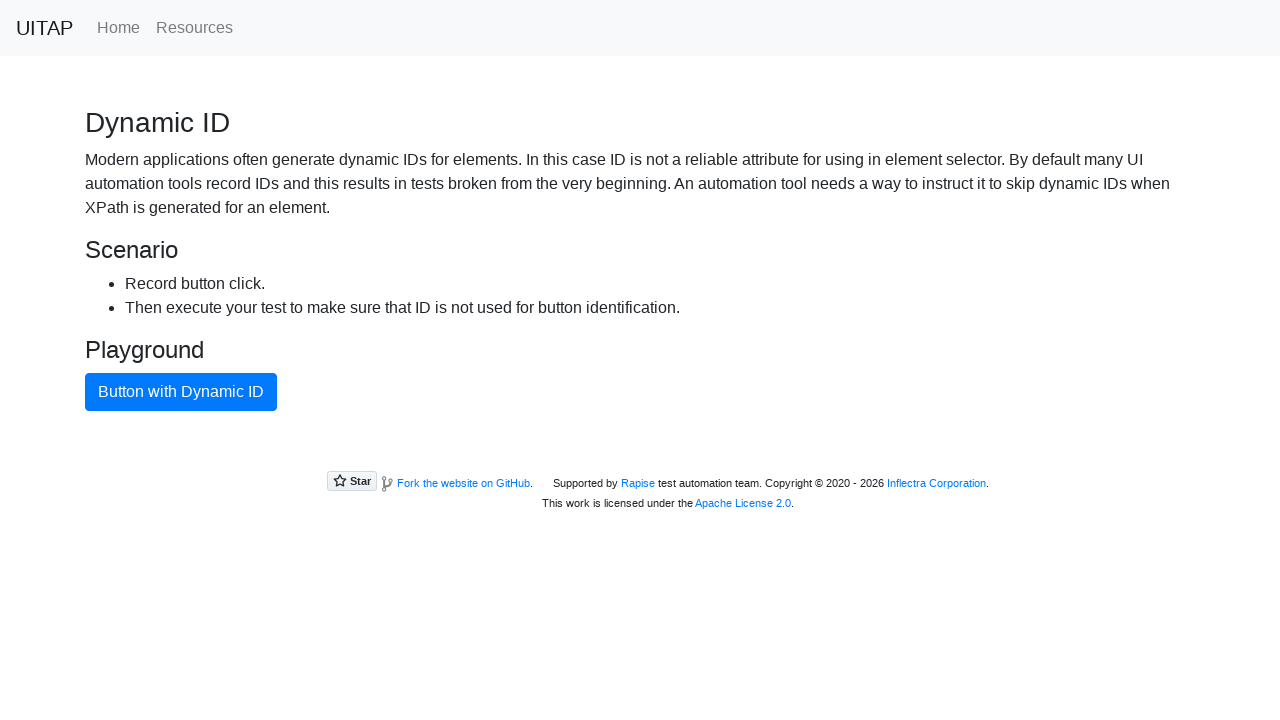

Clicked button using class selector '.btn' at (181, 392) on .btn
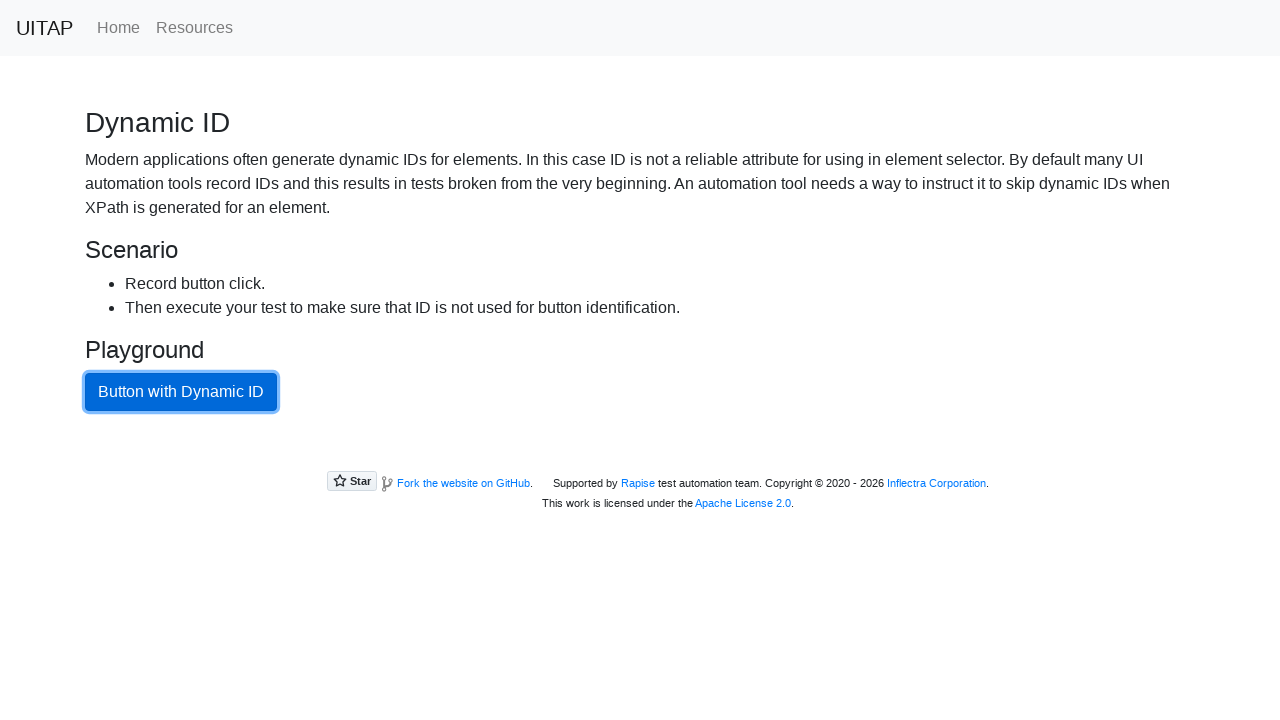

Clicked button using class selector '.btn' at (181, 392) on .btn
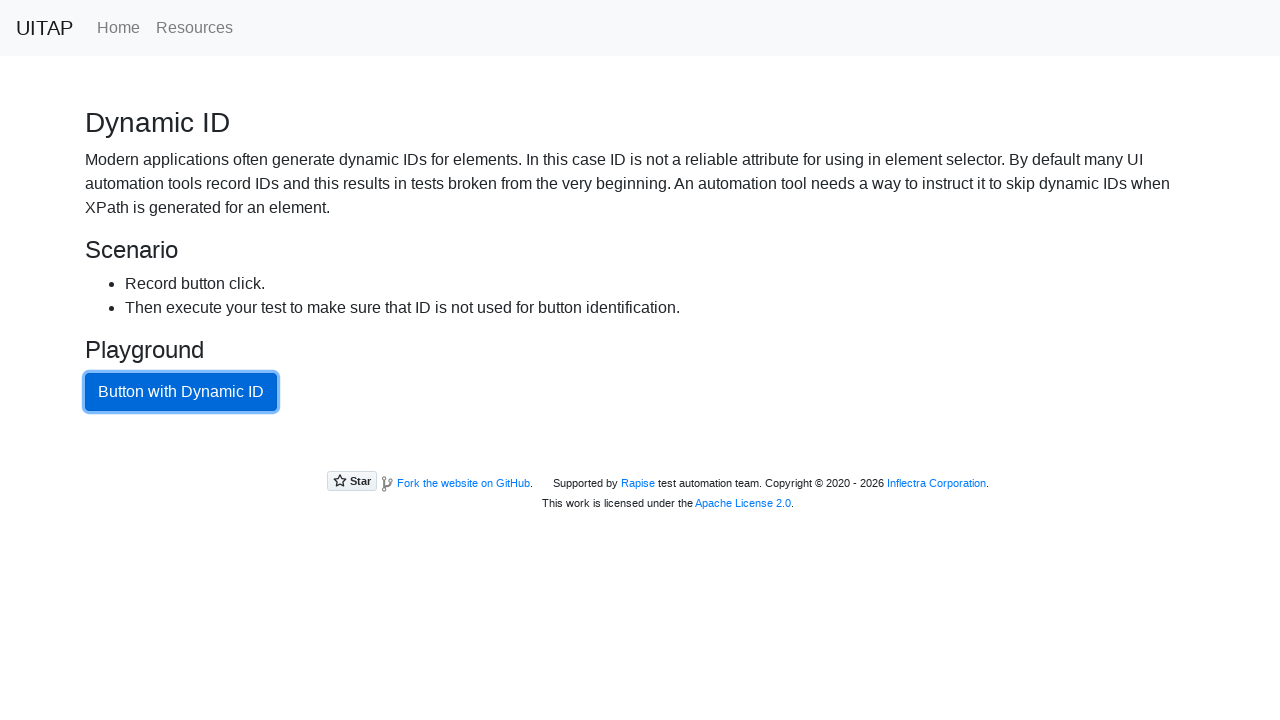

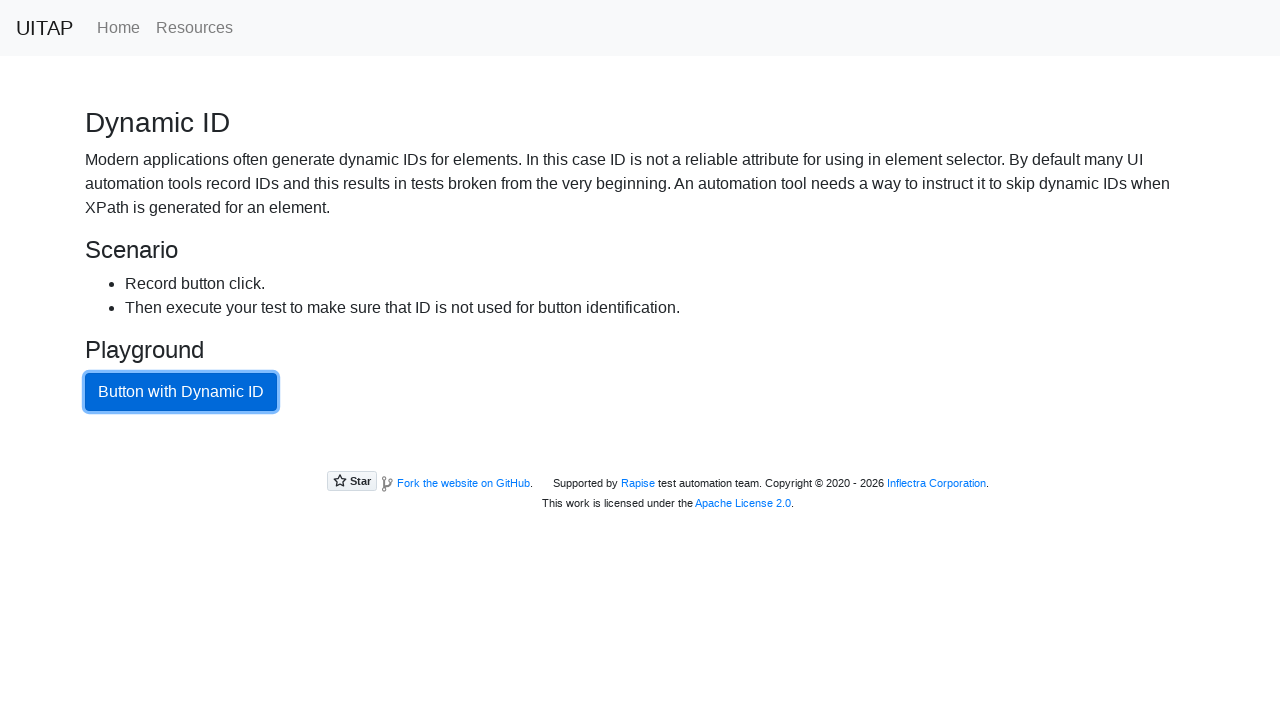